Tests window handling by clicking a link that opens a new window, extracting text from the new window, and using that text to fill a form field in the original window

Starting URL: https://rahulshettyacademy.com/loginpagePractise/

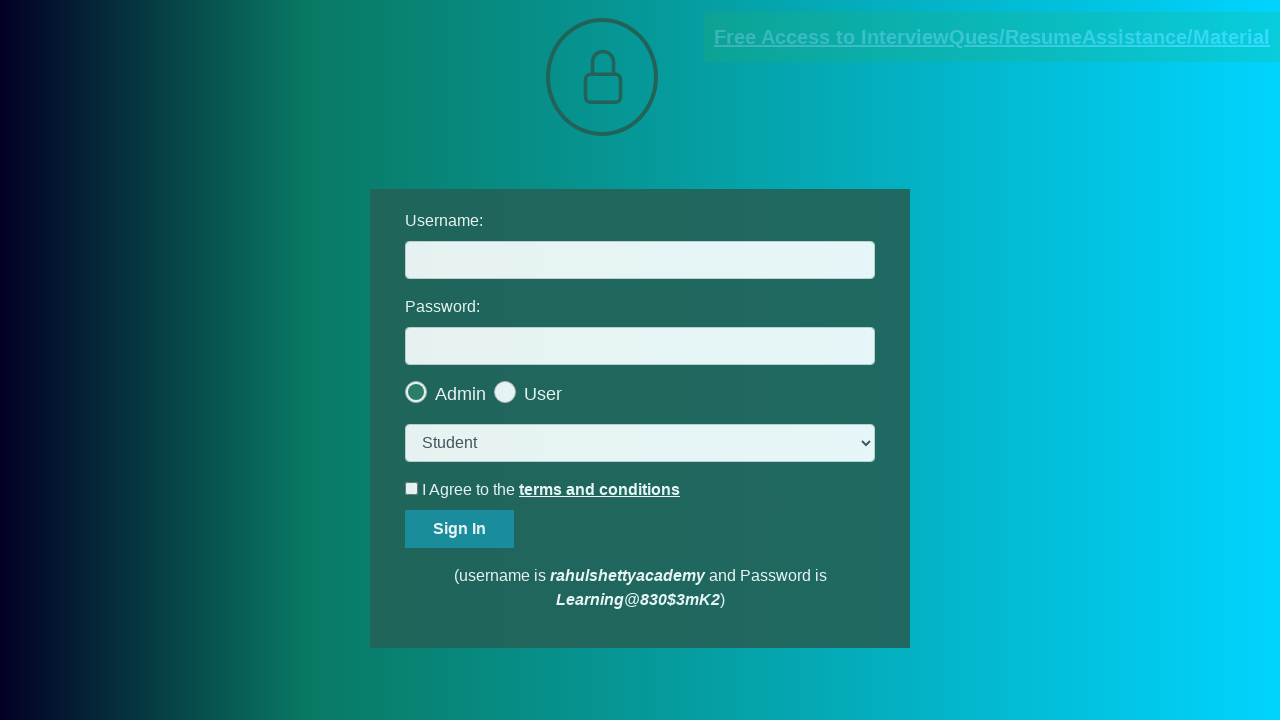

Clicked blinking text link to open new window at (992, 37) on .blinkingText
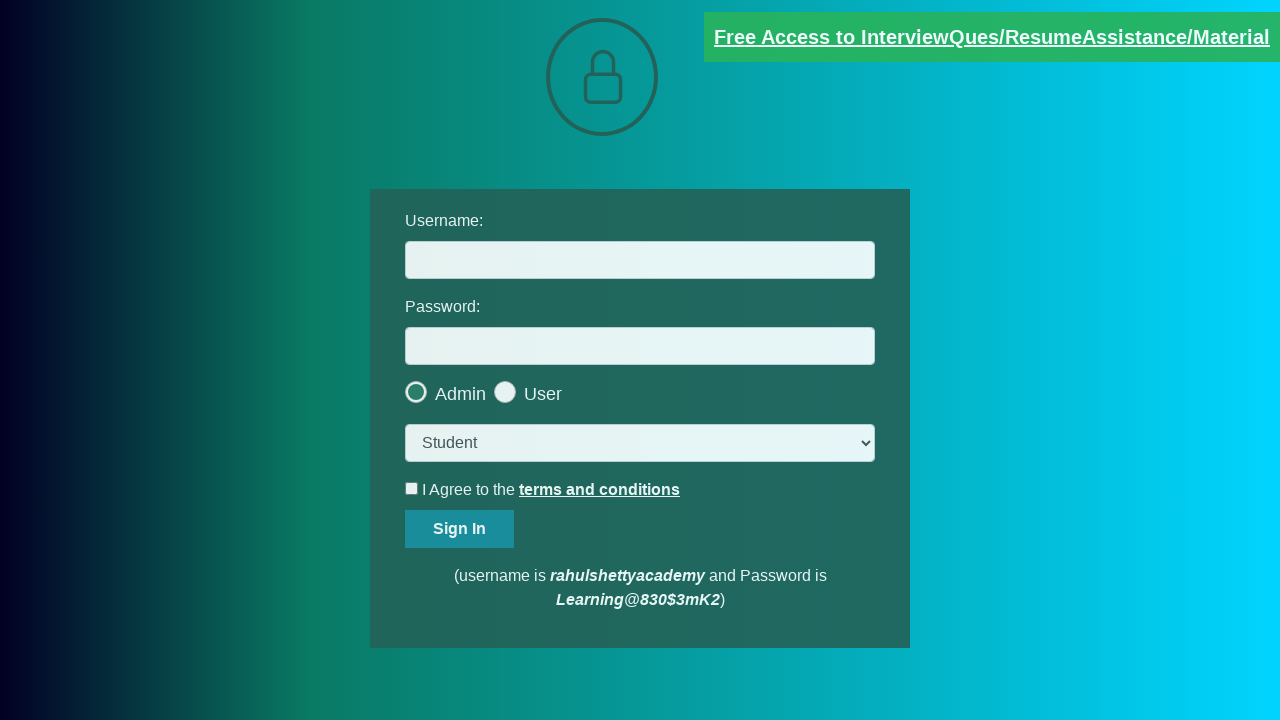

New window/tab opened and captured
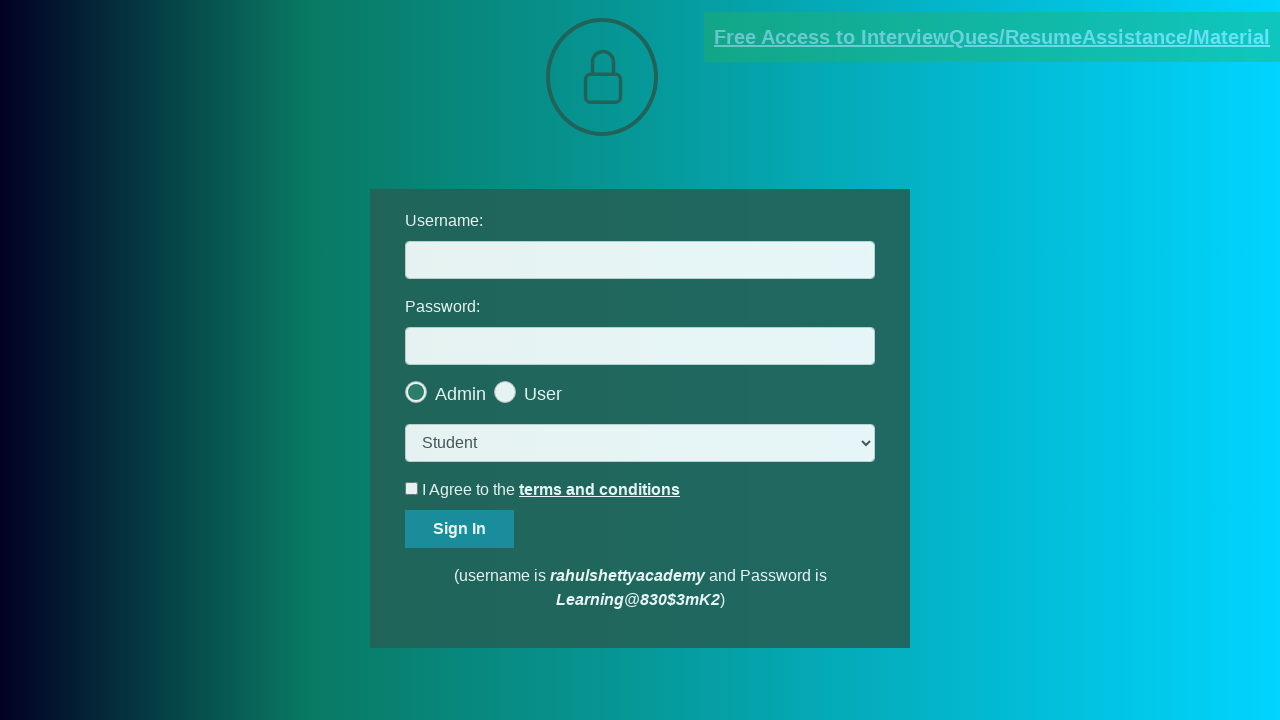

Extracted text content from new window
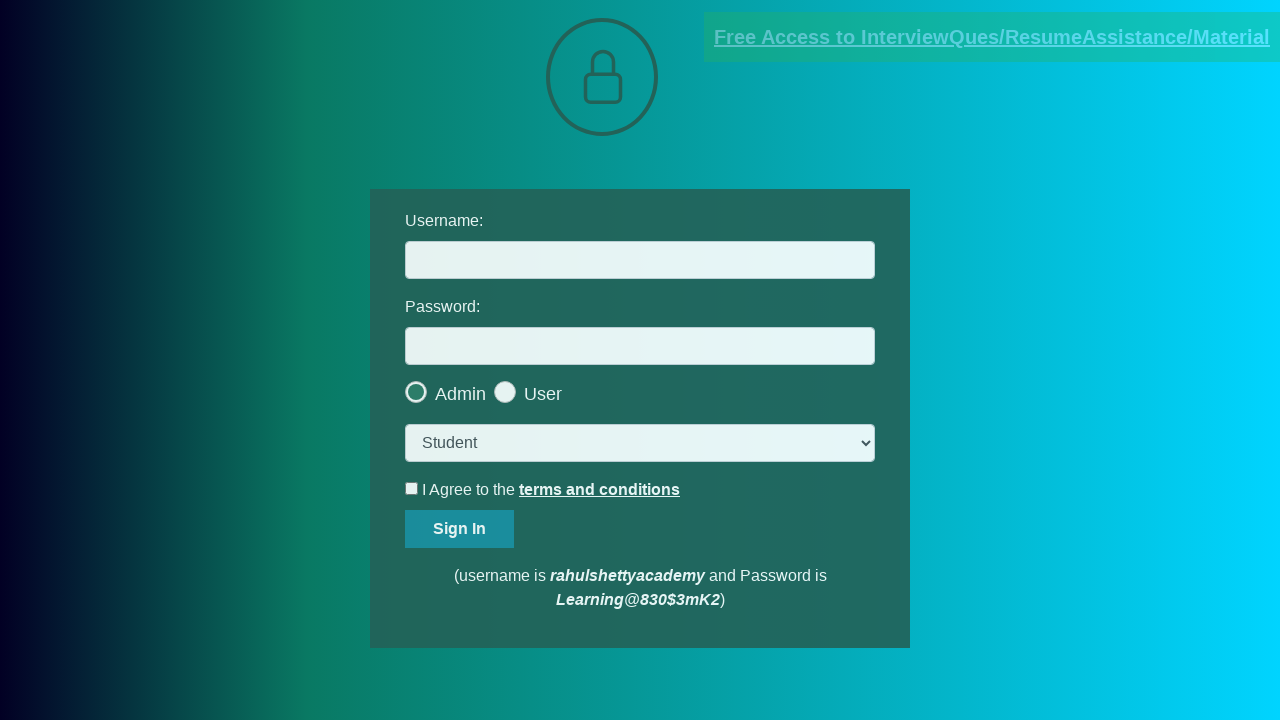

Parsed email address: mentor@rahulshettyacademy.com
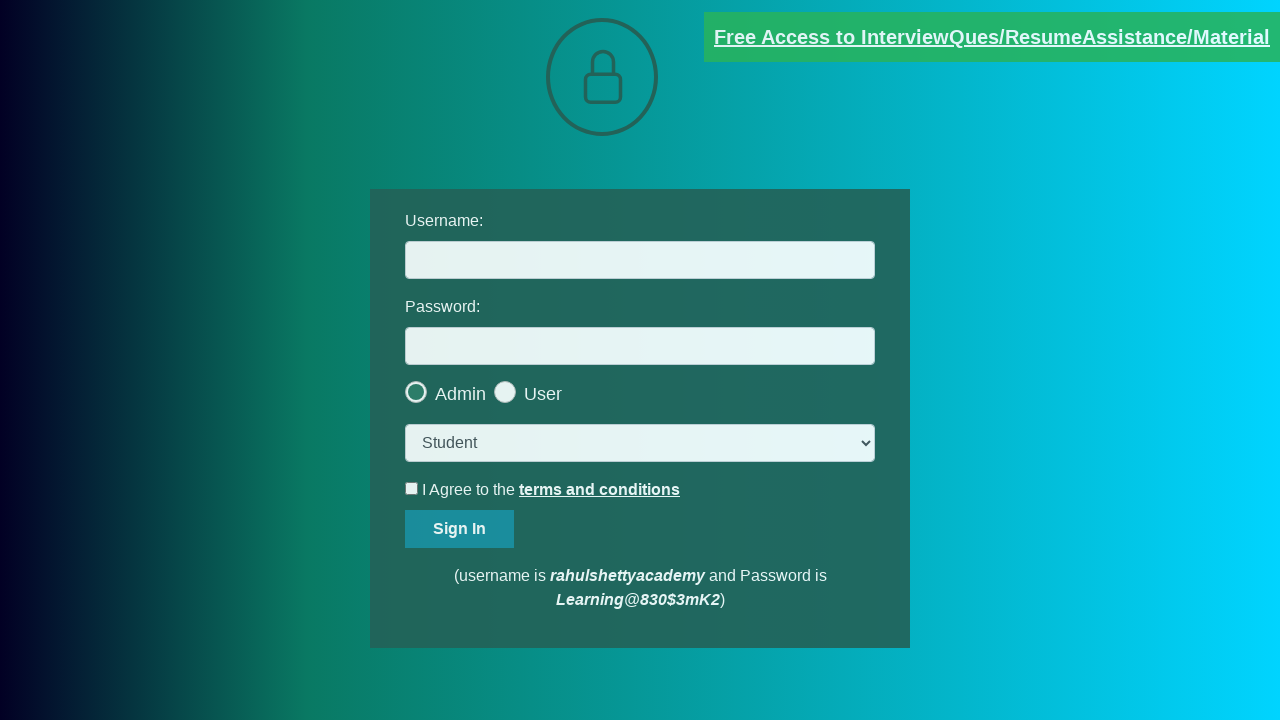

Filled username field with extracted email: mentor@rahulshettyacademy.com on #username
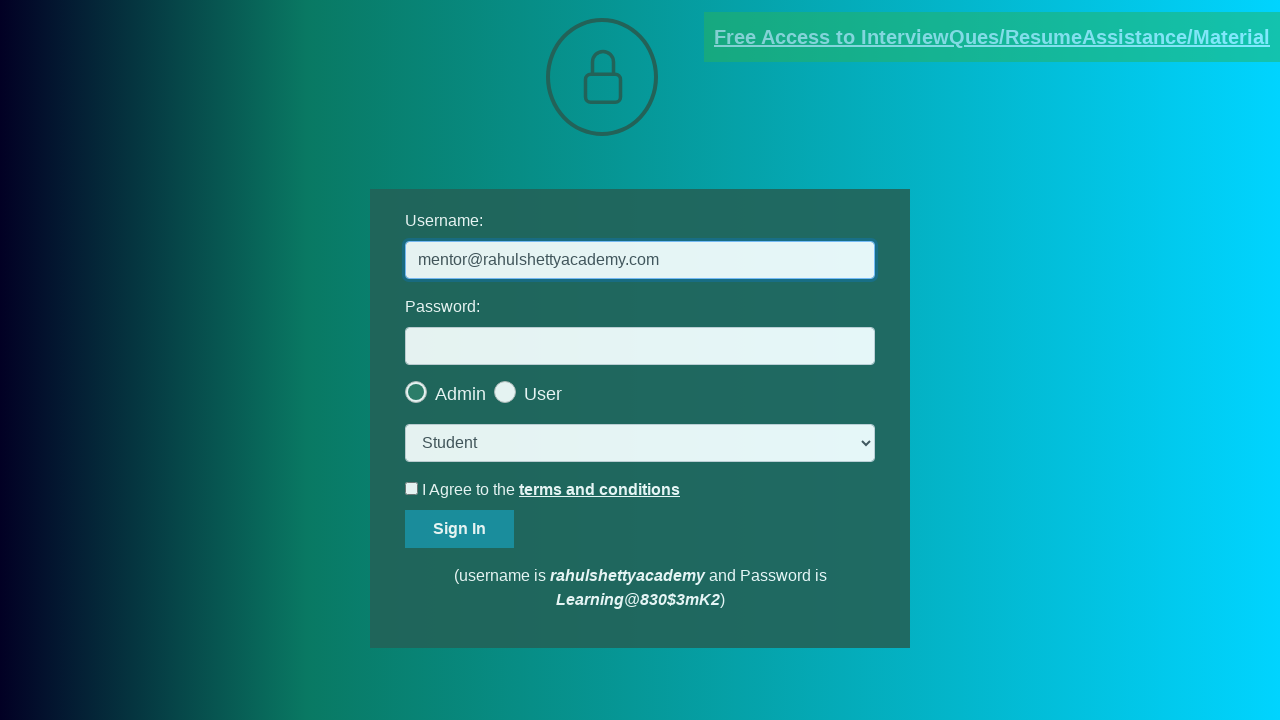

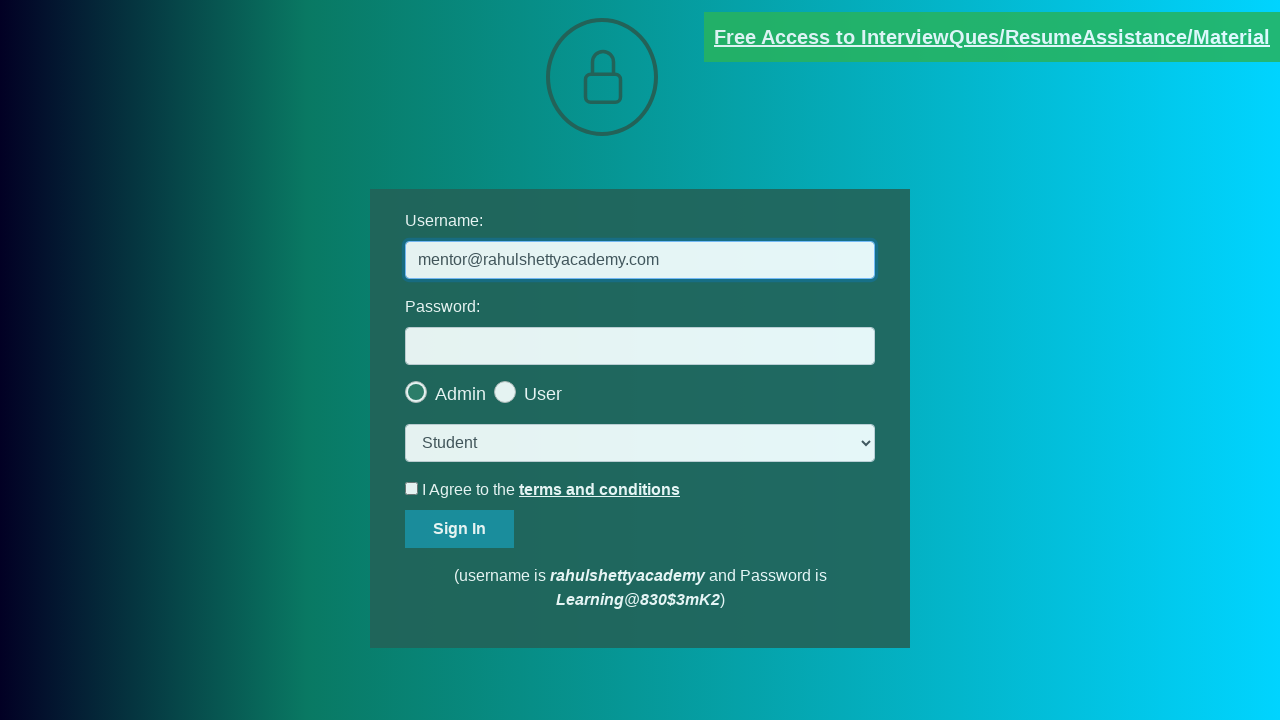